Navigates to W3Schools HTML tables tutorial page and verifies that the customers table is present and contains data rows

Starting URL: https://www.w3schools.com/html/html_tables.asp

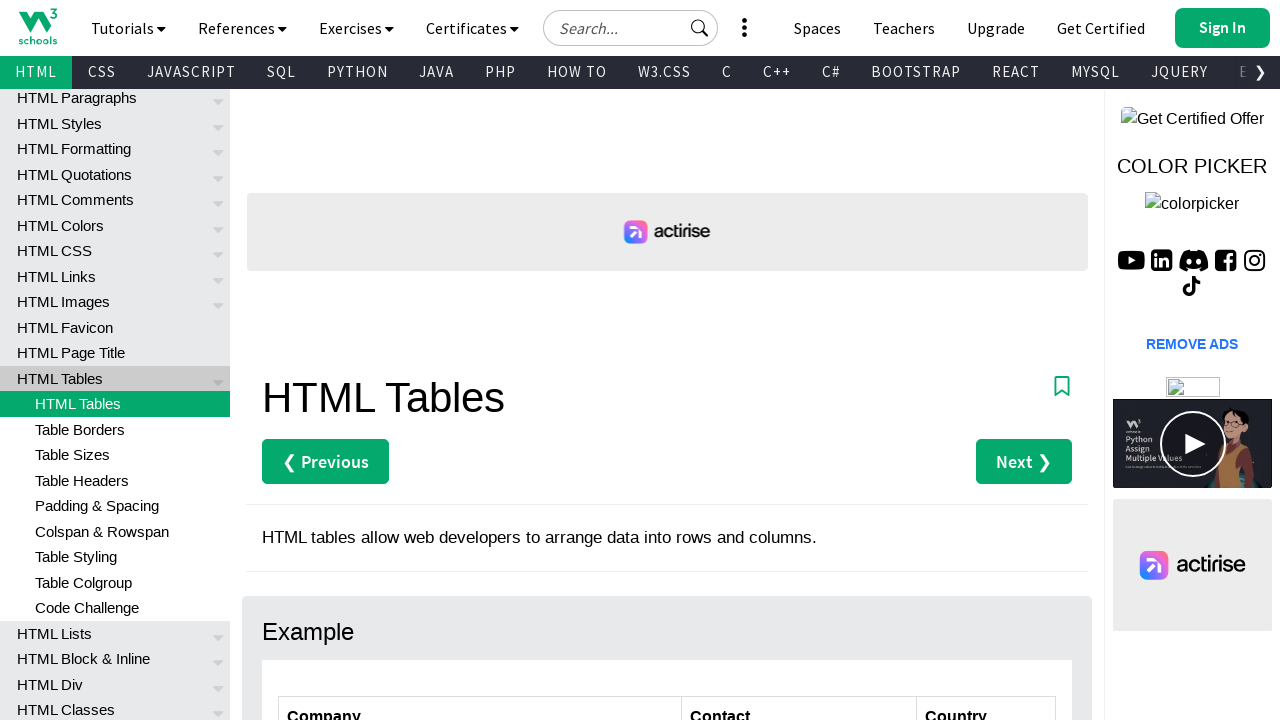

Navigated to W3Schools HTML tables tutorial page
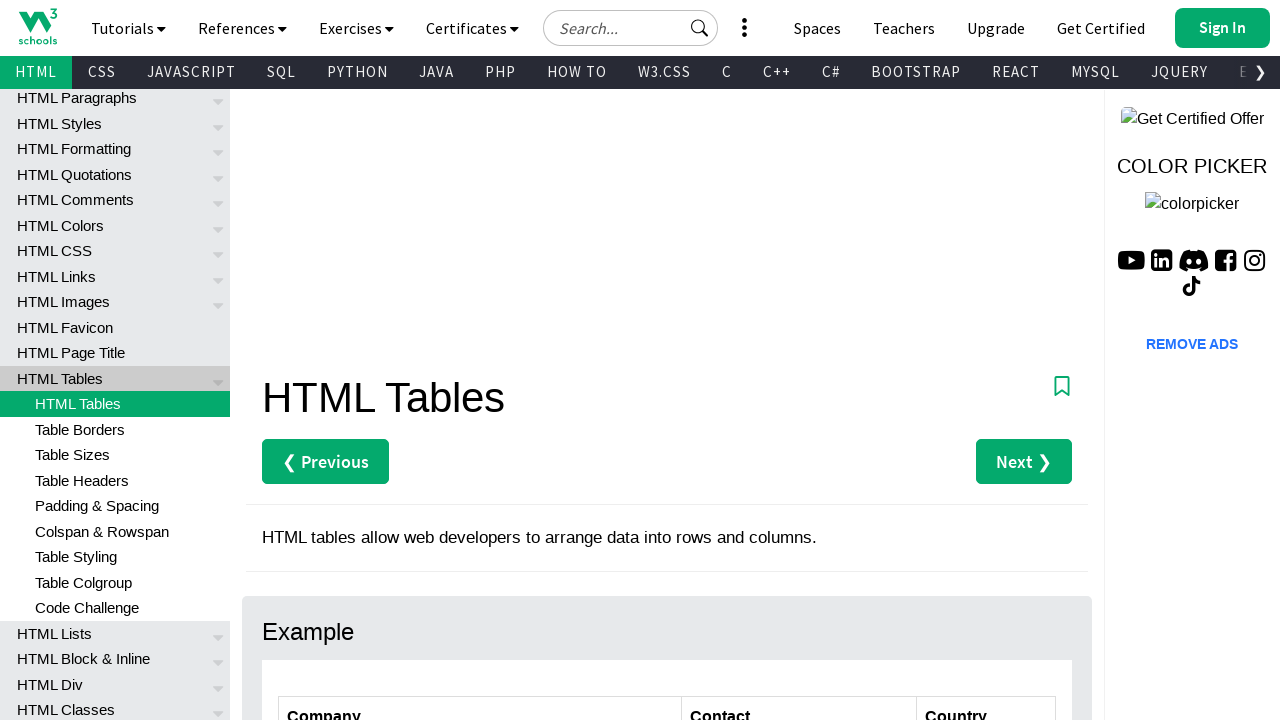

Customers table is now visible
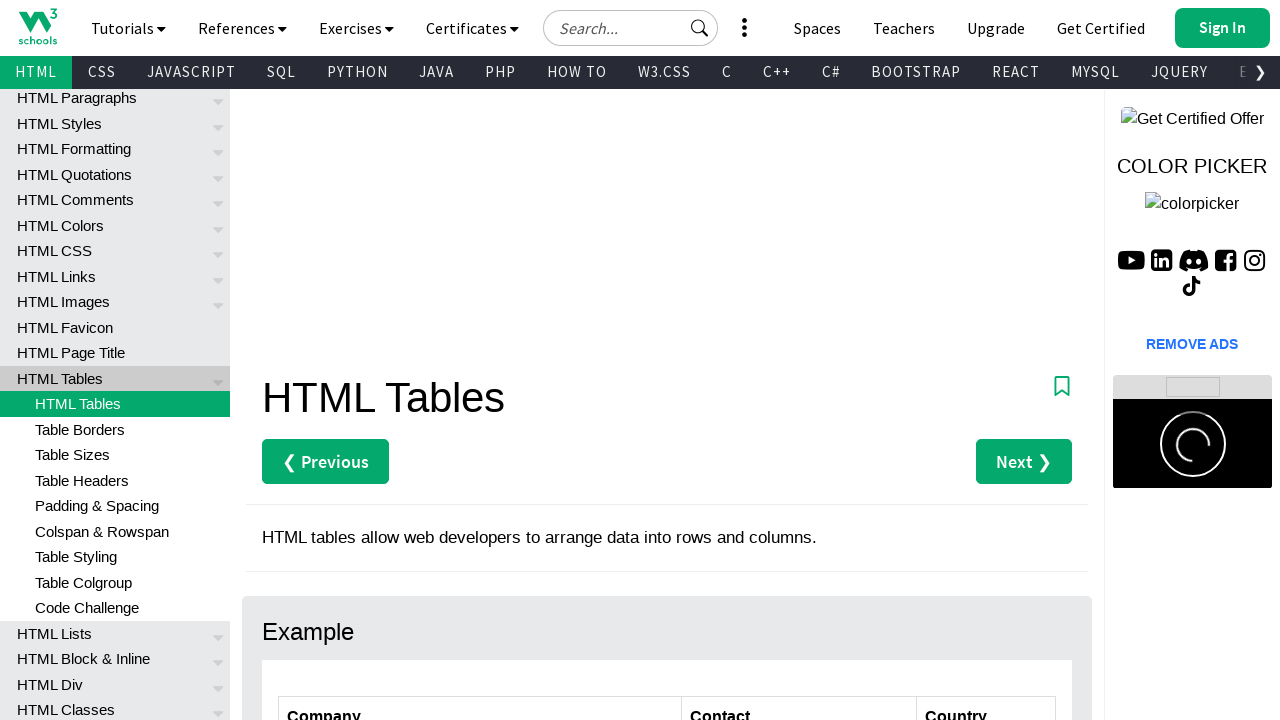

Verified that customers table contains data rows
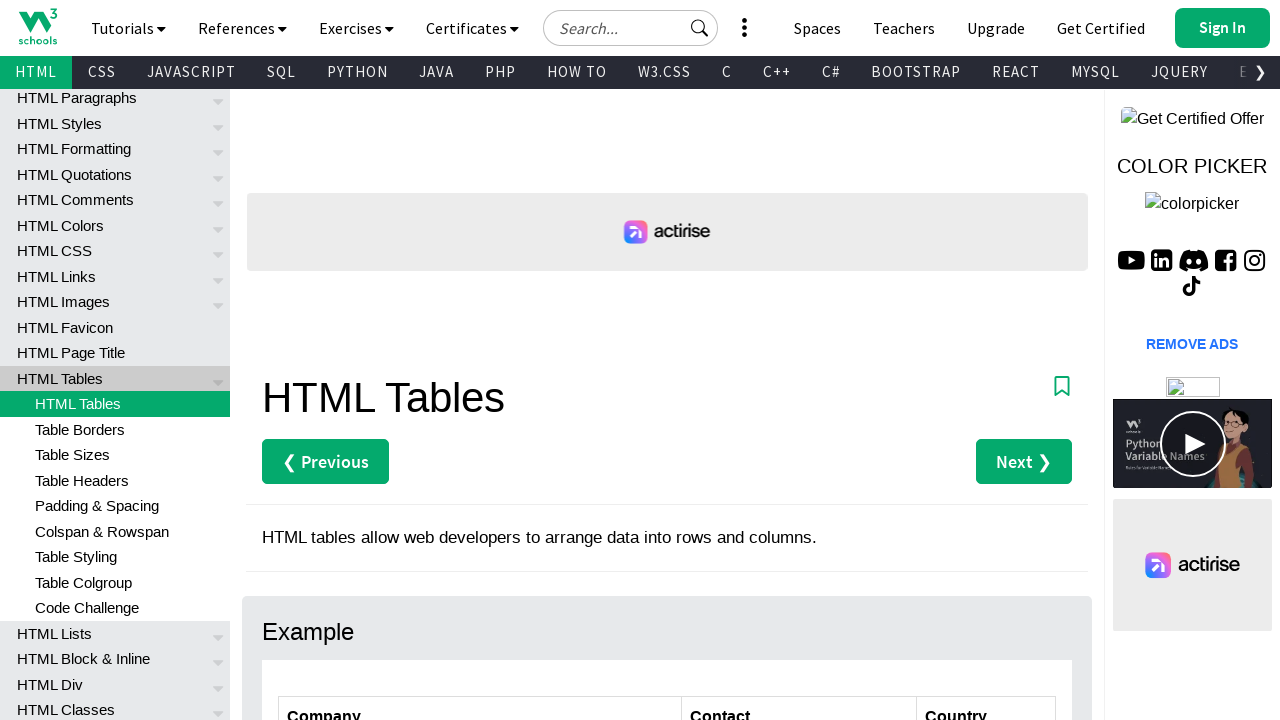

Clicked on the first data cell in the customers table at (480, 360) on xpath=//*[@id='customers']/tbody/tr[2]/td[1]
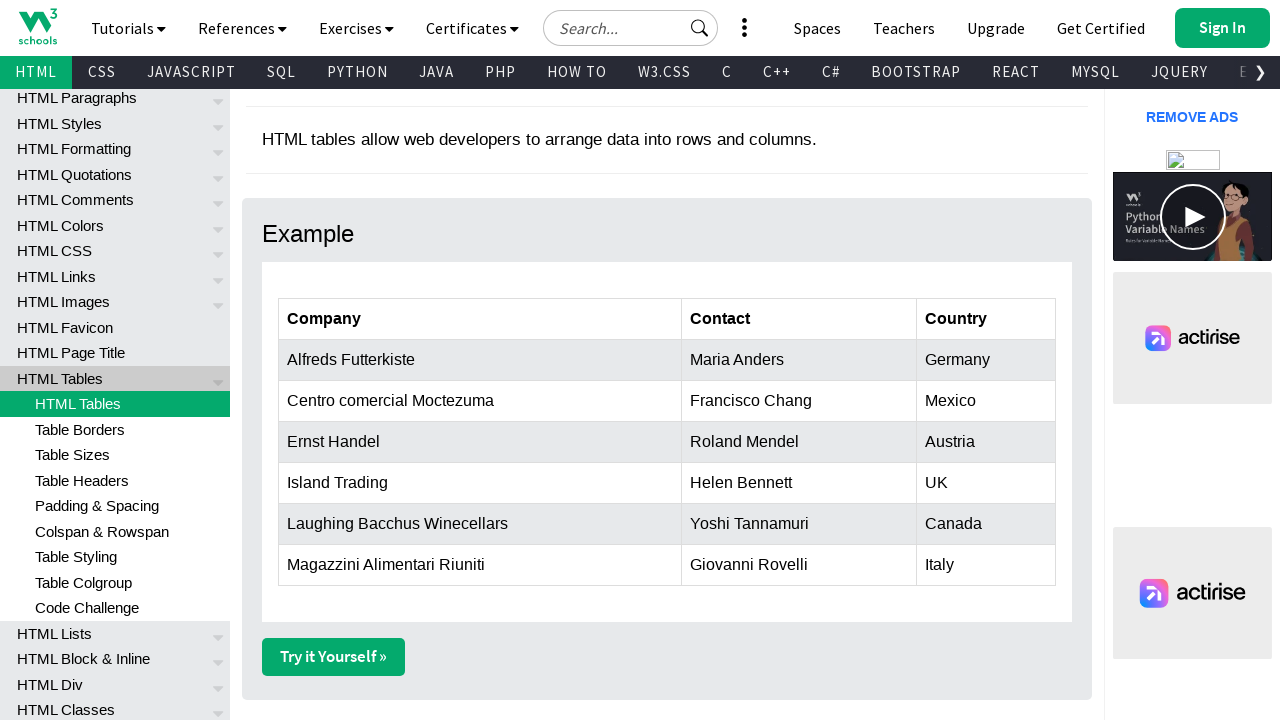

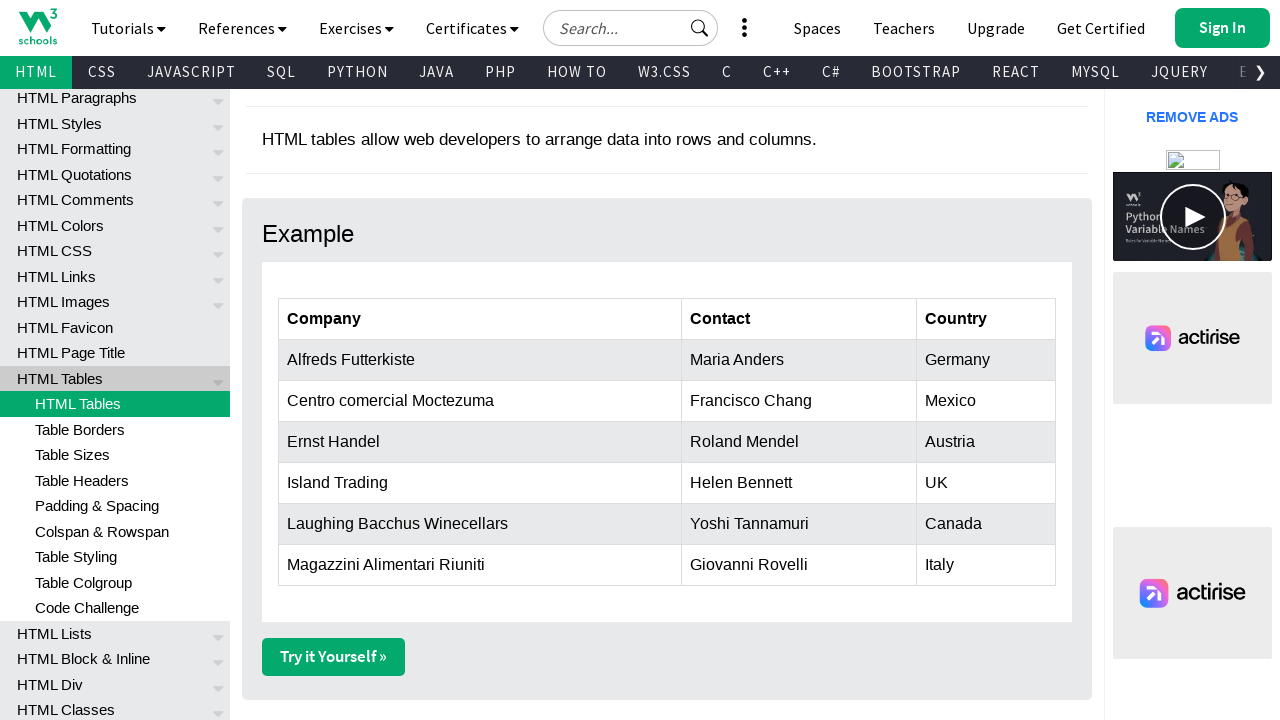